Fills out a text box form with name, email, current address, and permanent address, then submits it

Starting URL: https://demoqa.com/text-box

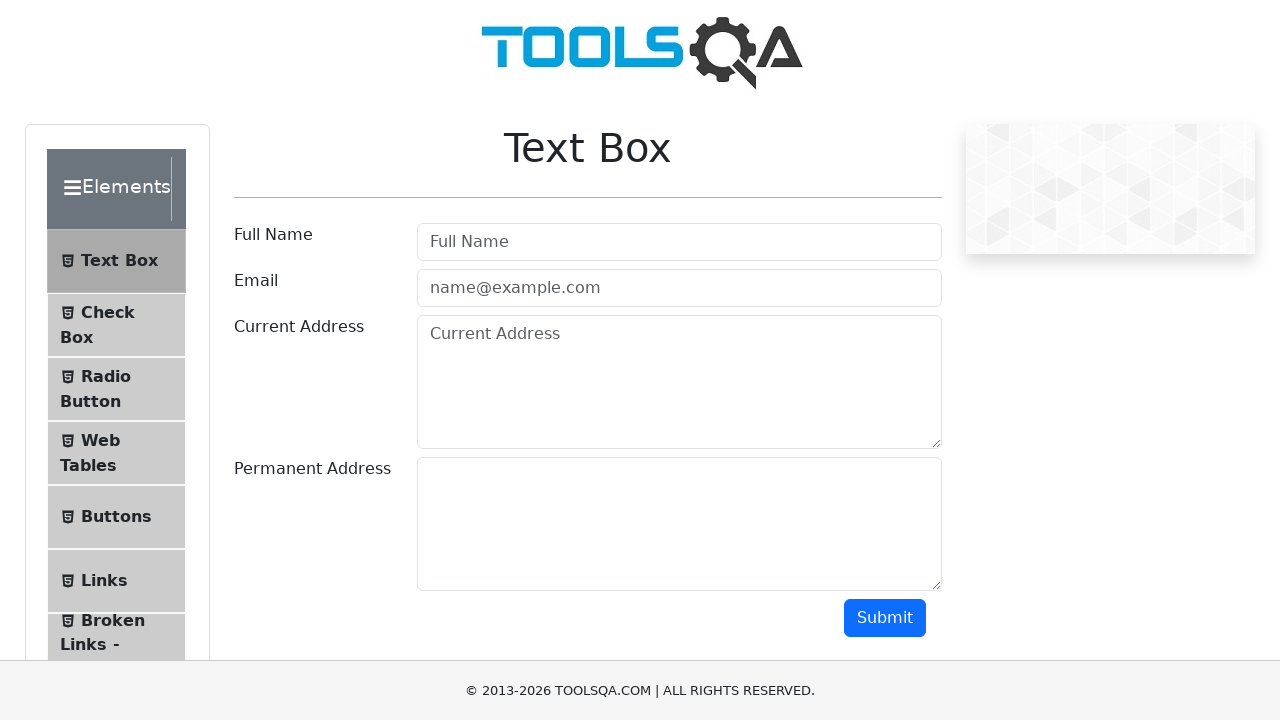

Filled name field with 'Golam Mourshid' on .form-control >> nth=0
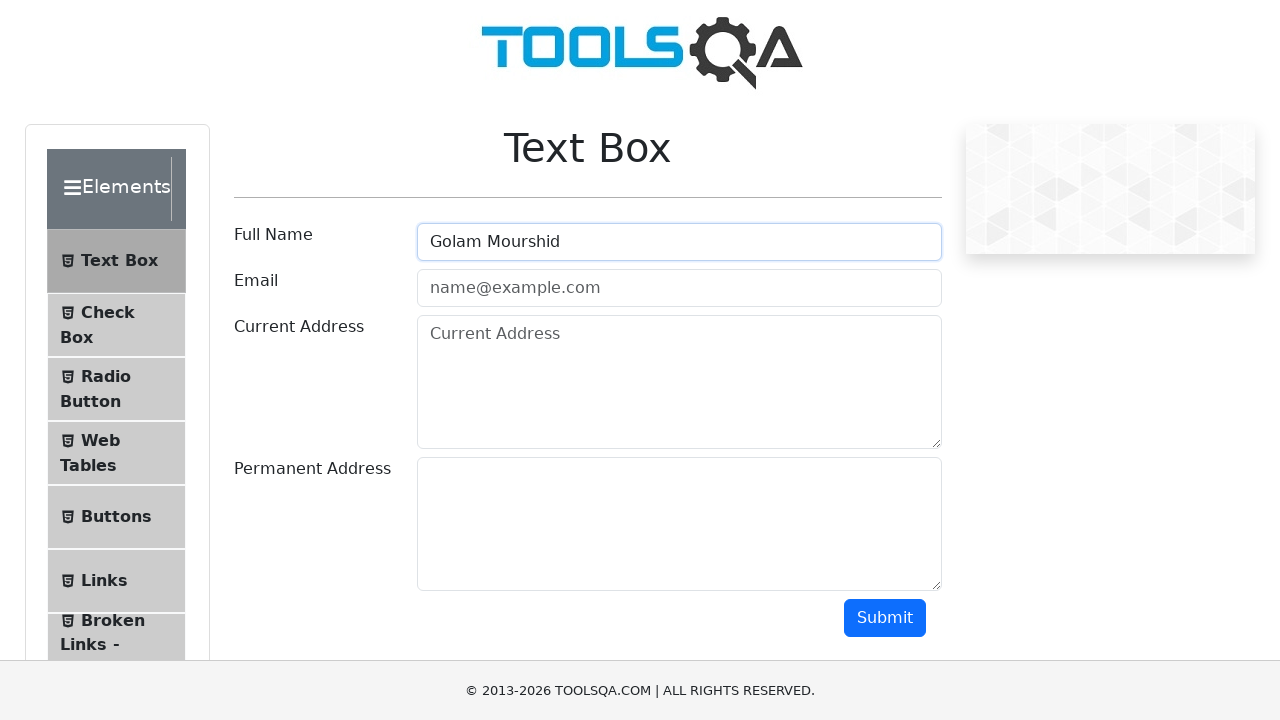

Filled email field with 'golammourshid100@gmail.com' on .form-control >> nth=1
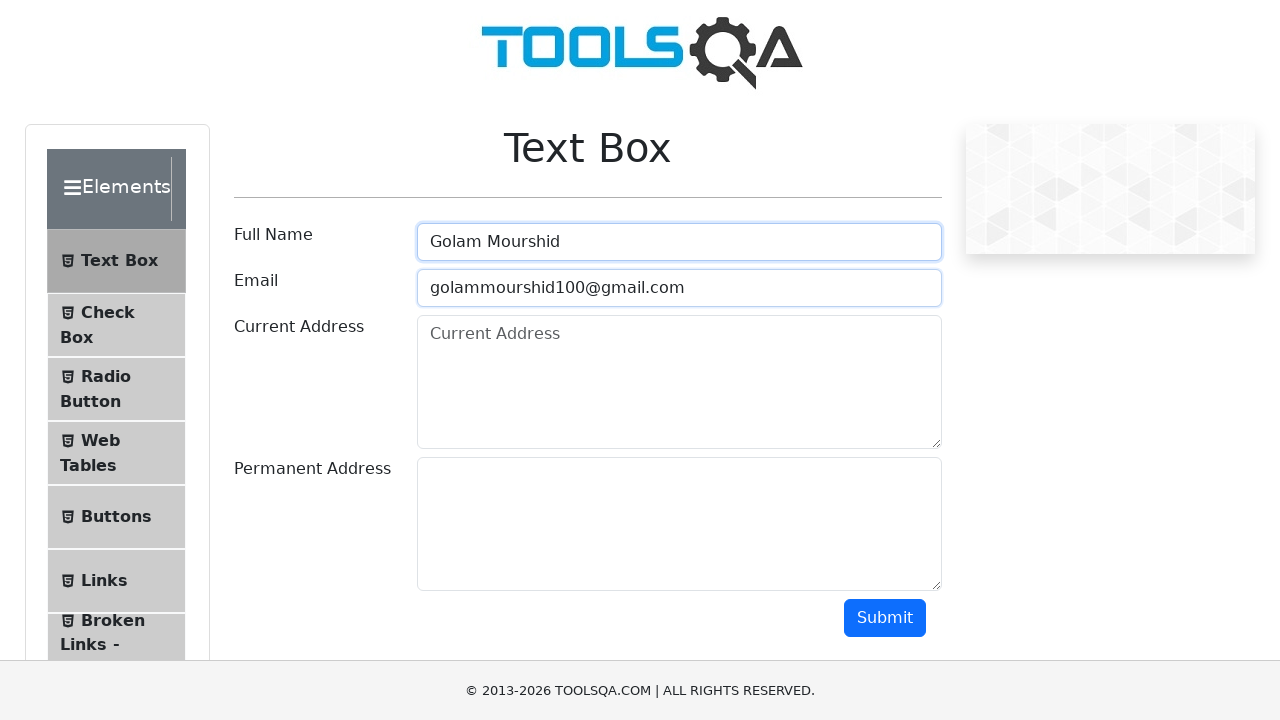

Filled current address field with 'Dhaka' on .form-control >> nth=2
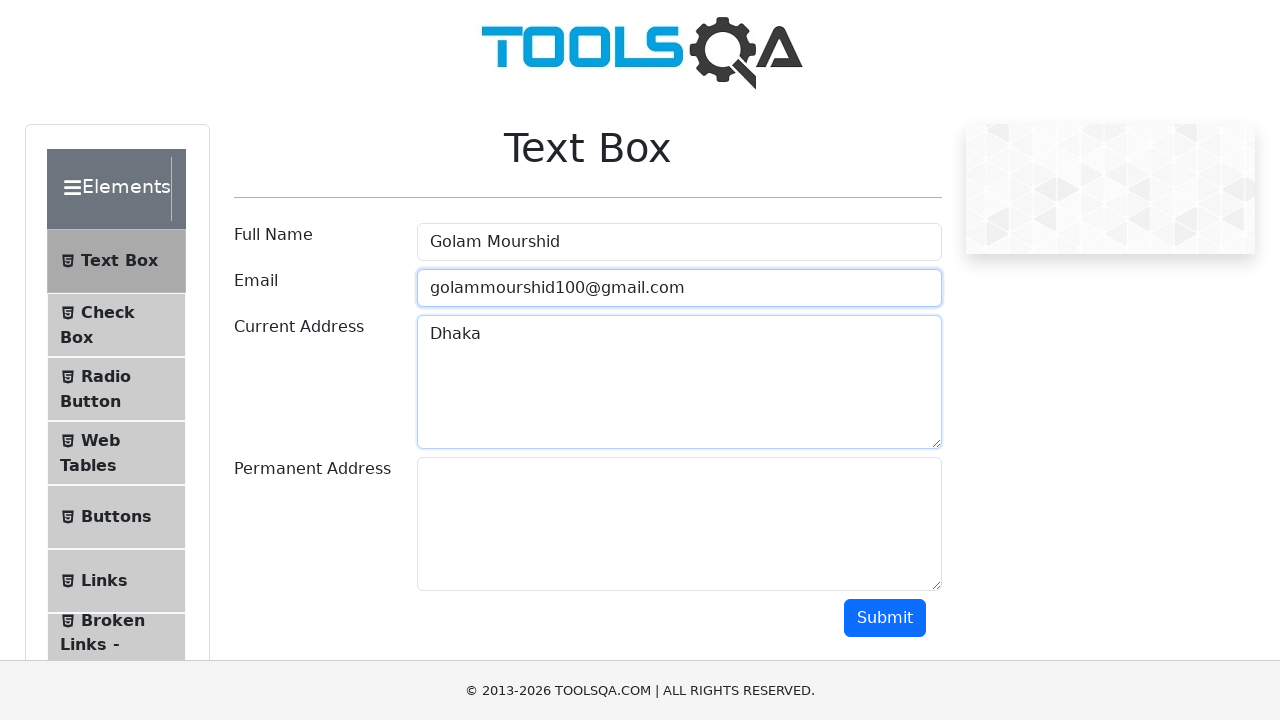

Filled permanent address field with 'Kushtia' on .form-control >> nth=3
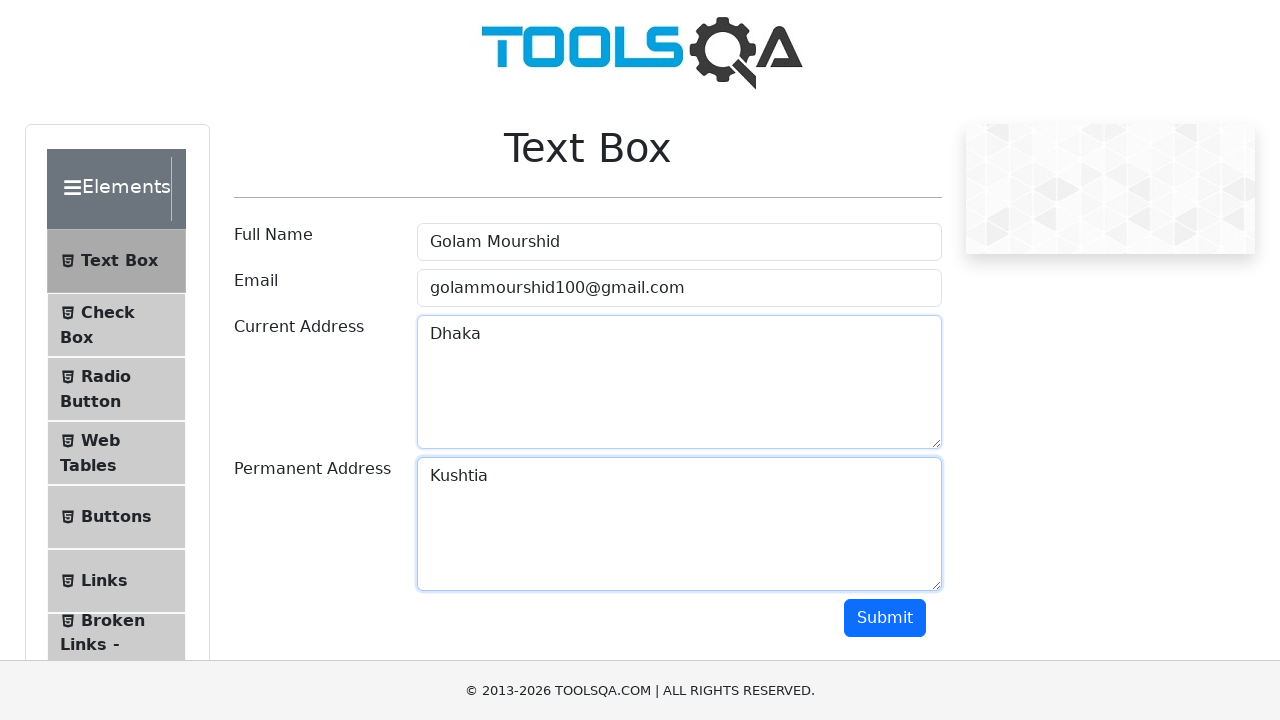

Clicked submit button to submit the form at (885, 618) on #submit
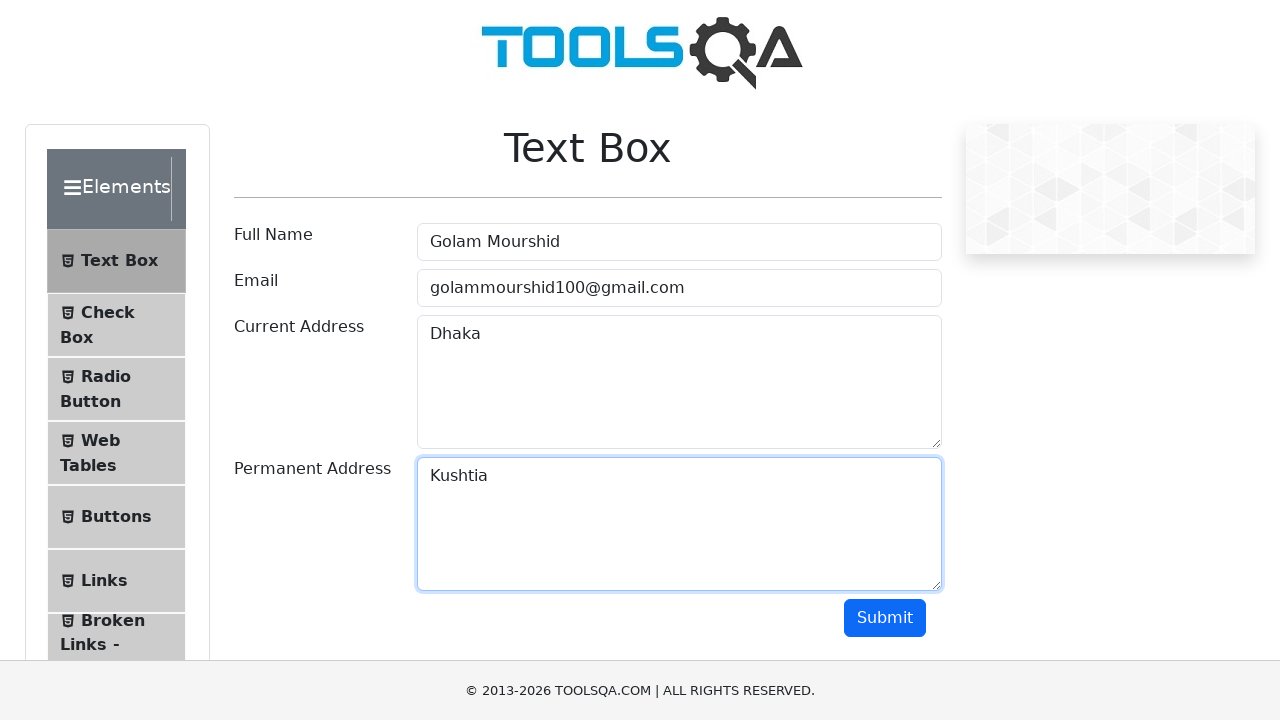

Scrolled down 500 pixels to view form submission results
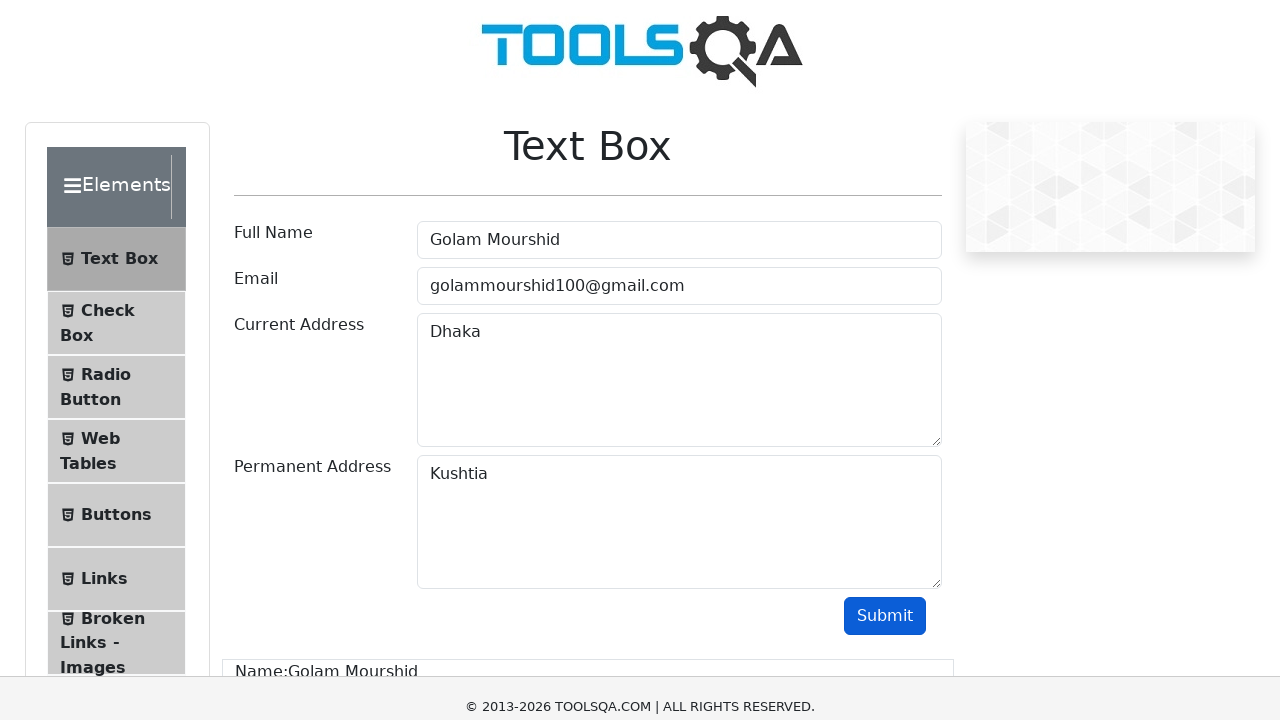

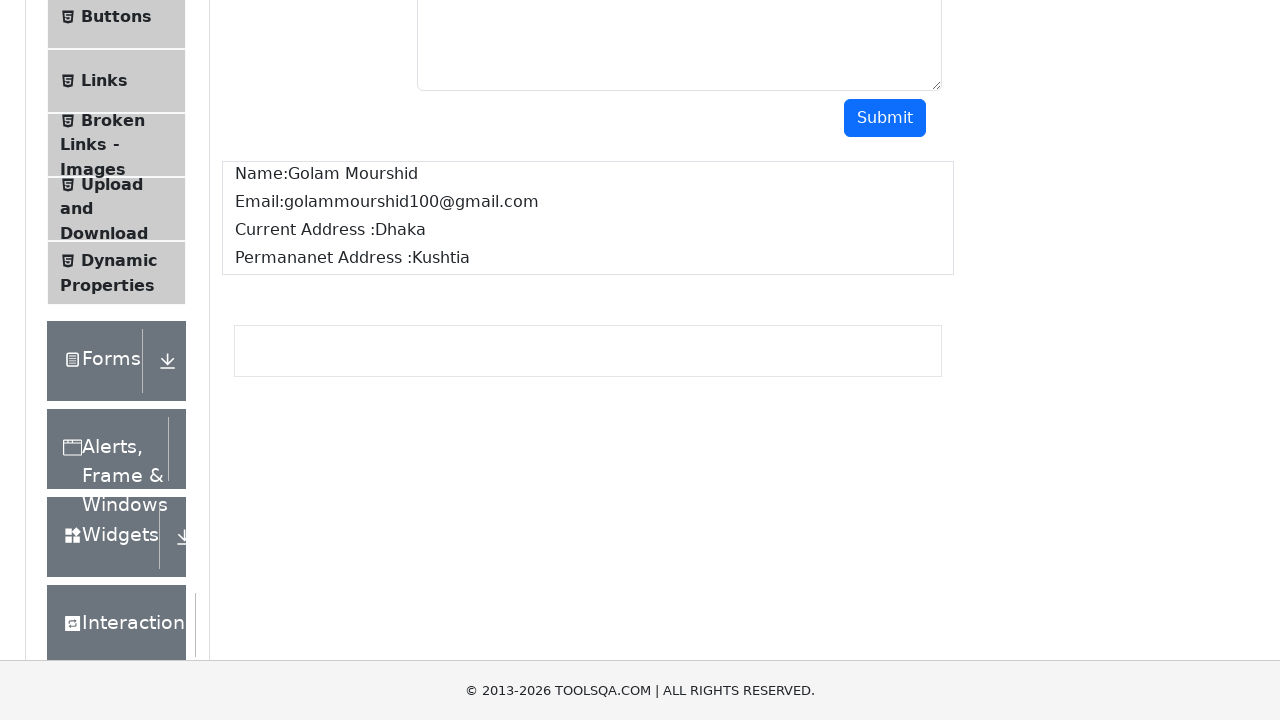